Tests registration form validation when submitting with an invalid email format, verifying appropriate error messages are displayed

Starting URL: https://alada.vn/tai-khoan/dang-ky.html

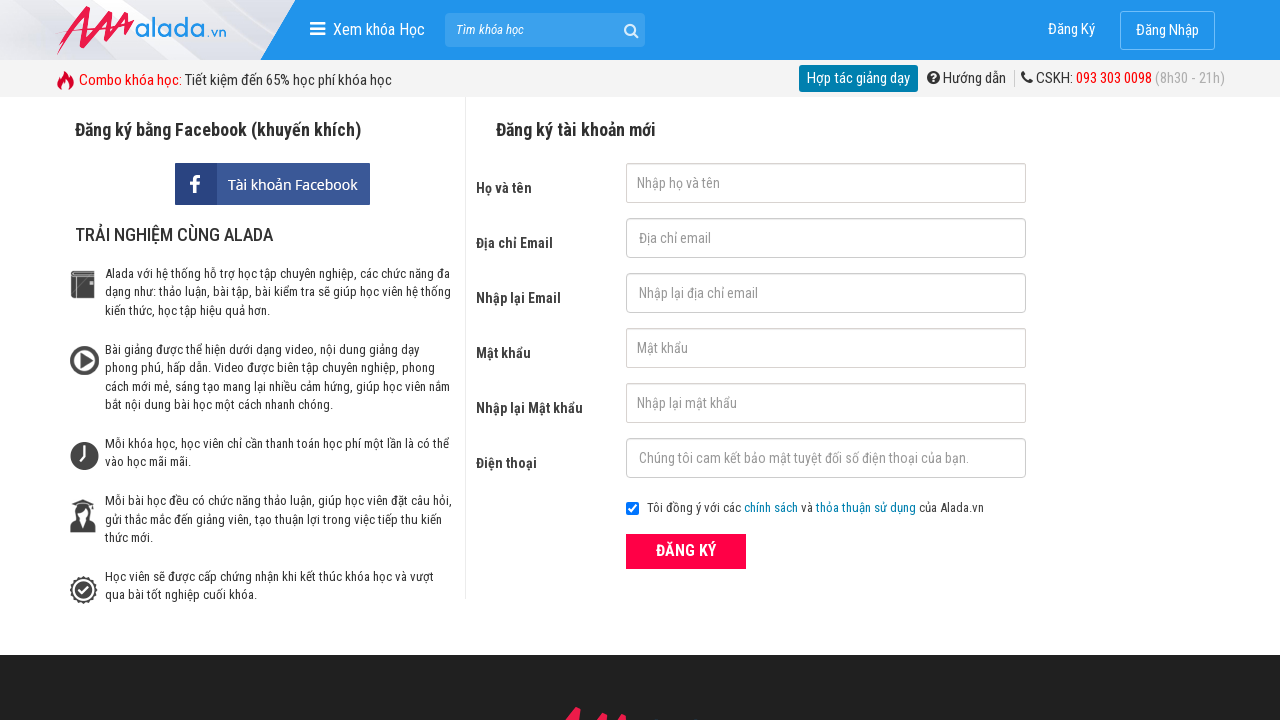

Filled name field with 'Nguyen Van Test' on input[name='txtFirstname']
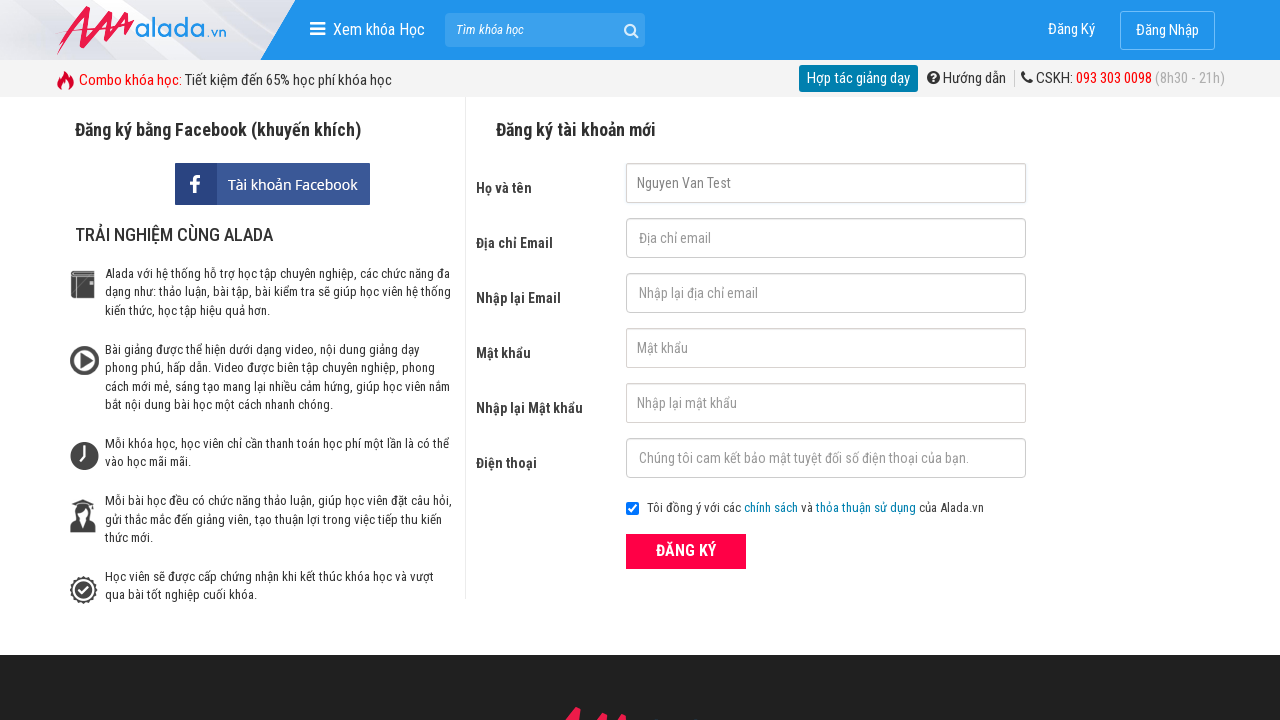

Filled email field with invalid format '1234@1234.12@' on input[name='txtEmail']
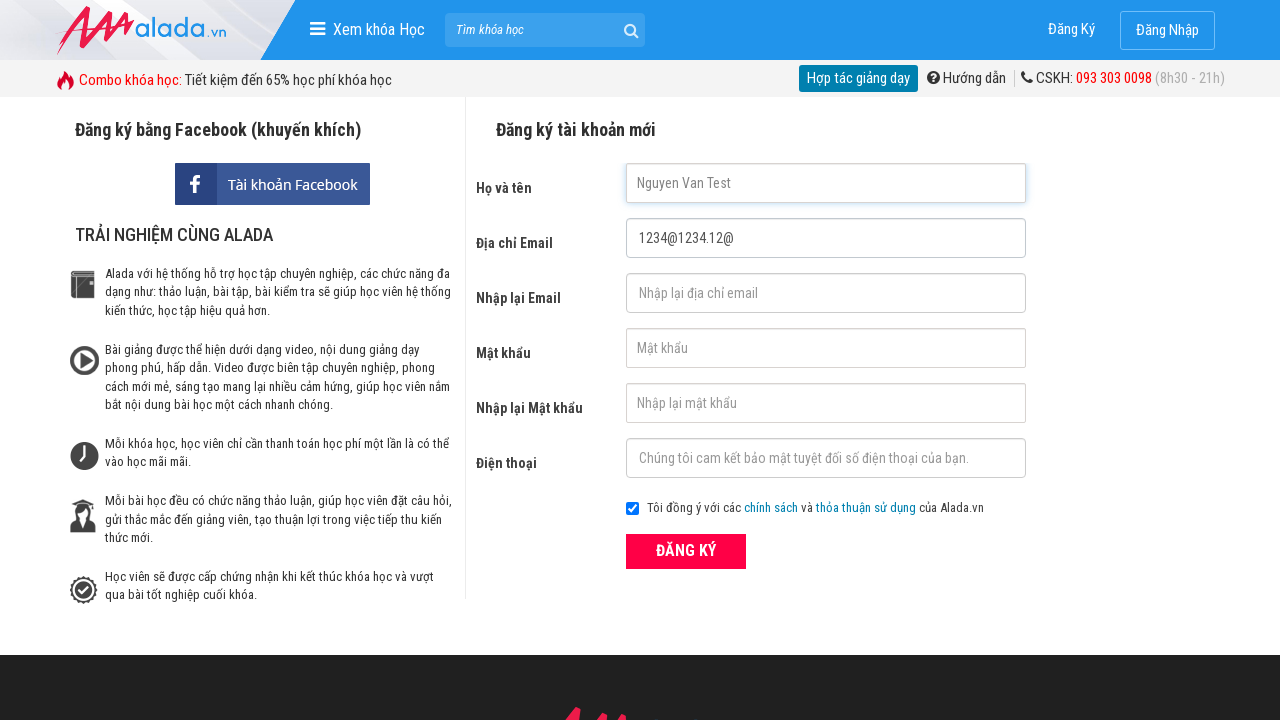

Filled confirm email field with same invalid format '1234@1234.12@' on input[name='txtCEmail']
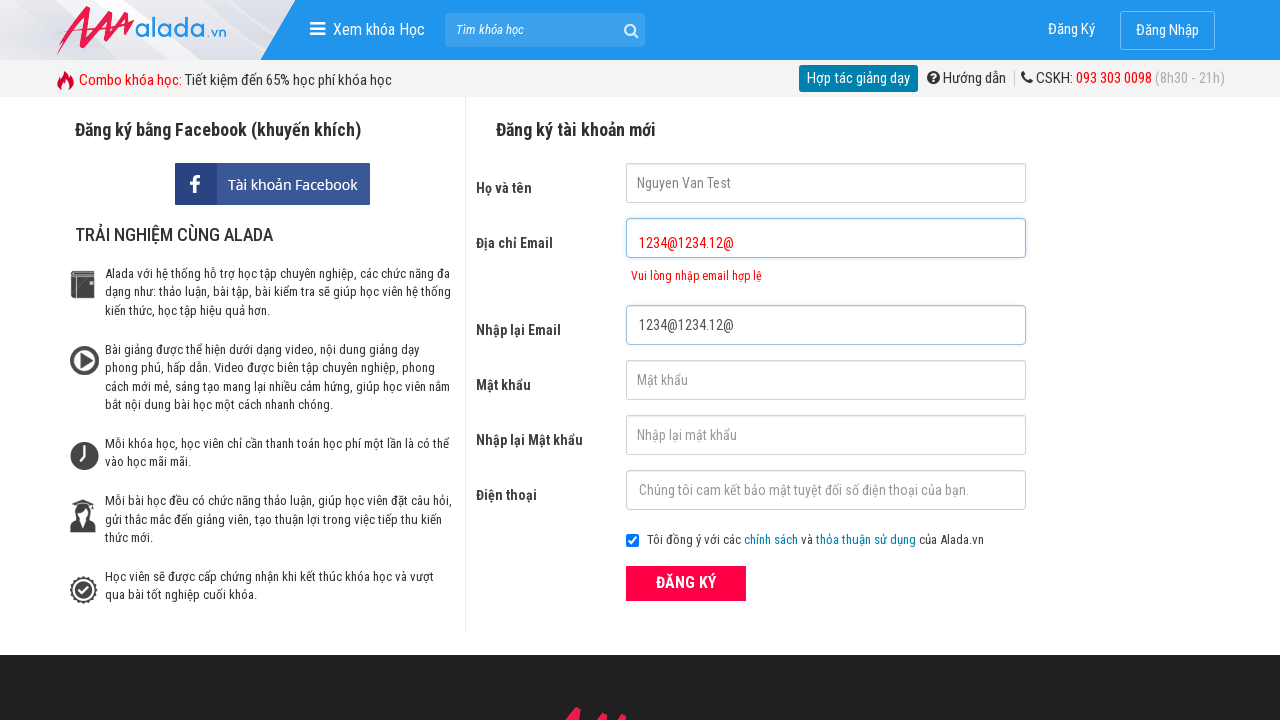

Filled password field with '123456789' on input[name='txtPassword']
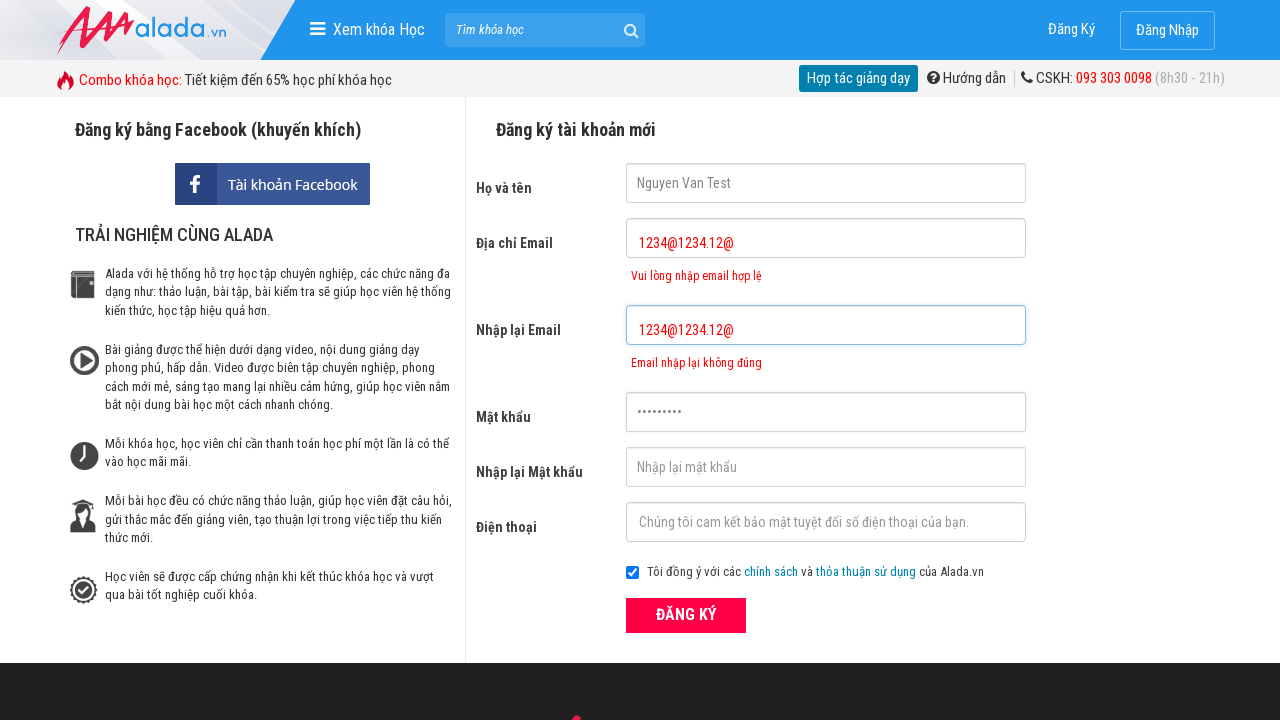

Filled confirm password field with '123456789' on input[name='txtCPassword']
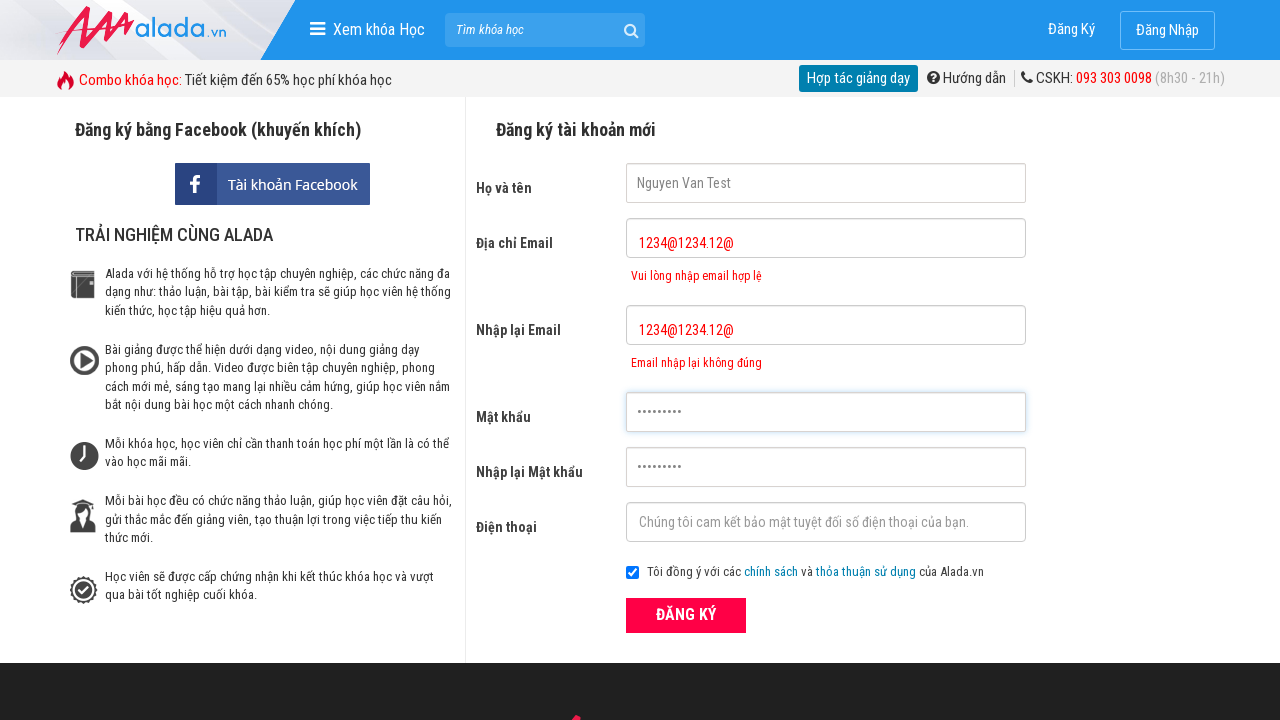

Filled phone number field with '0384453261' on input[name='txtPhone']
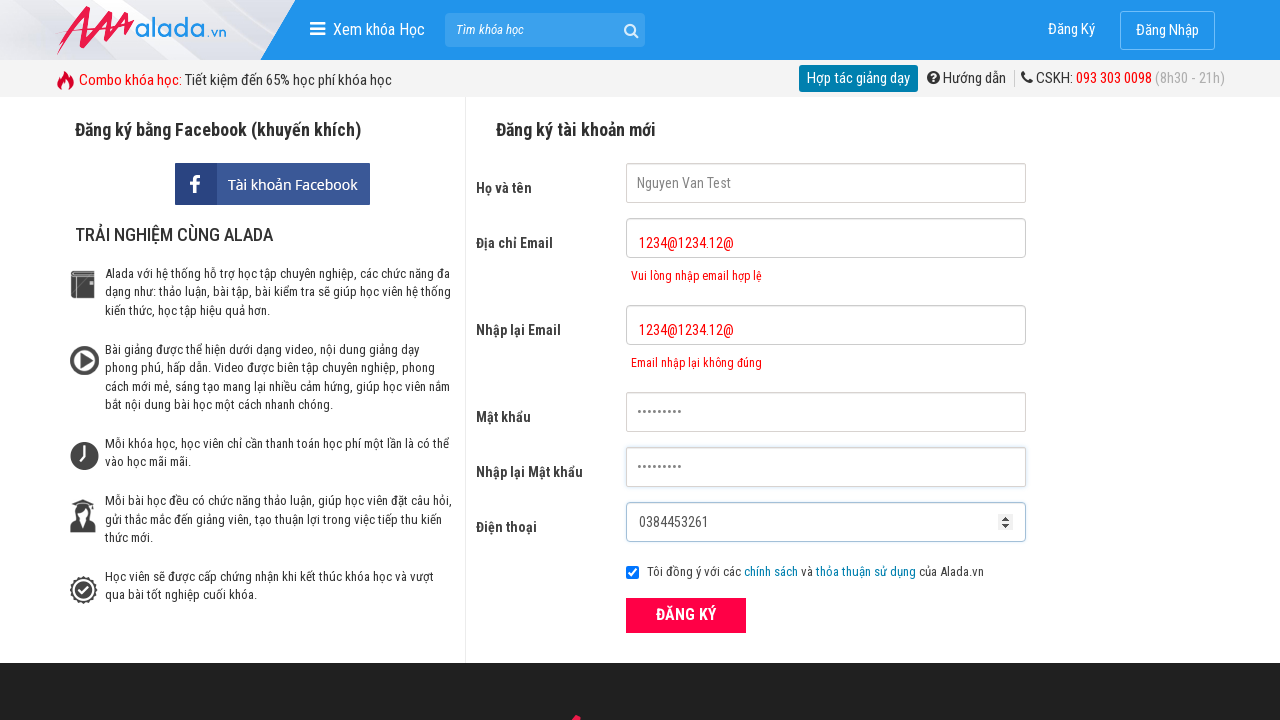

Clicked register button to submit form at (686, 615) on xpath=//button[@class='btn_pink_sm fs16']
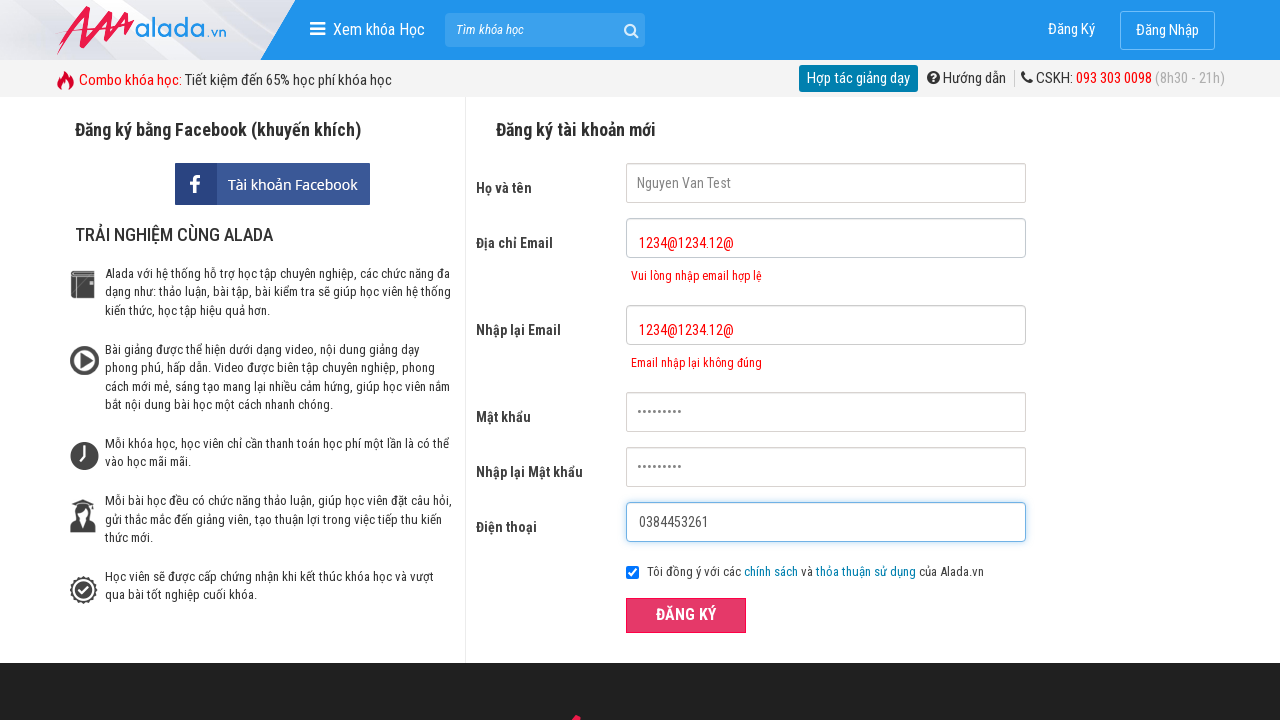

Email error message appeared for invalid email format
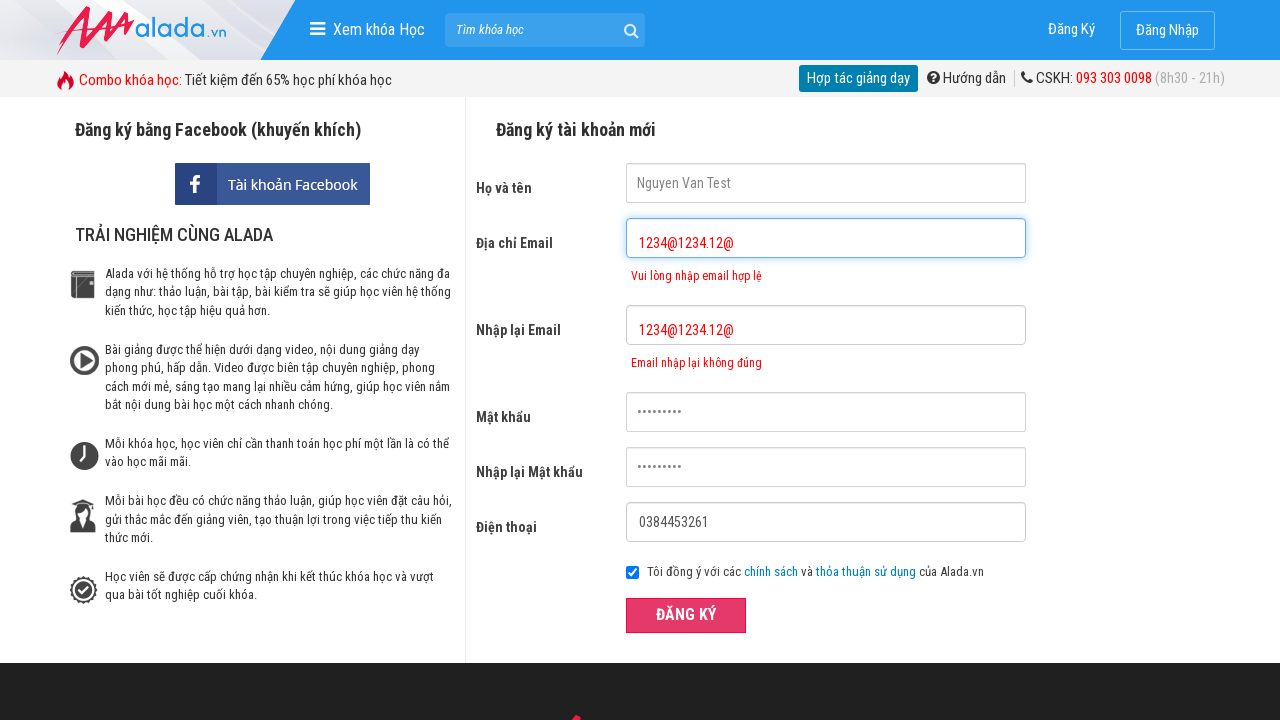

Confirm email error message appeared for invalid email format
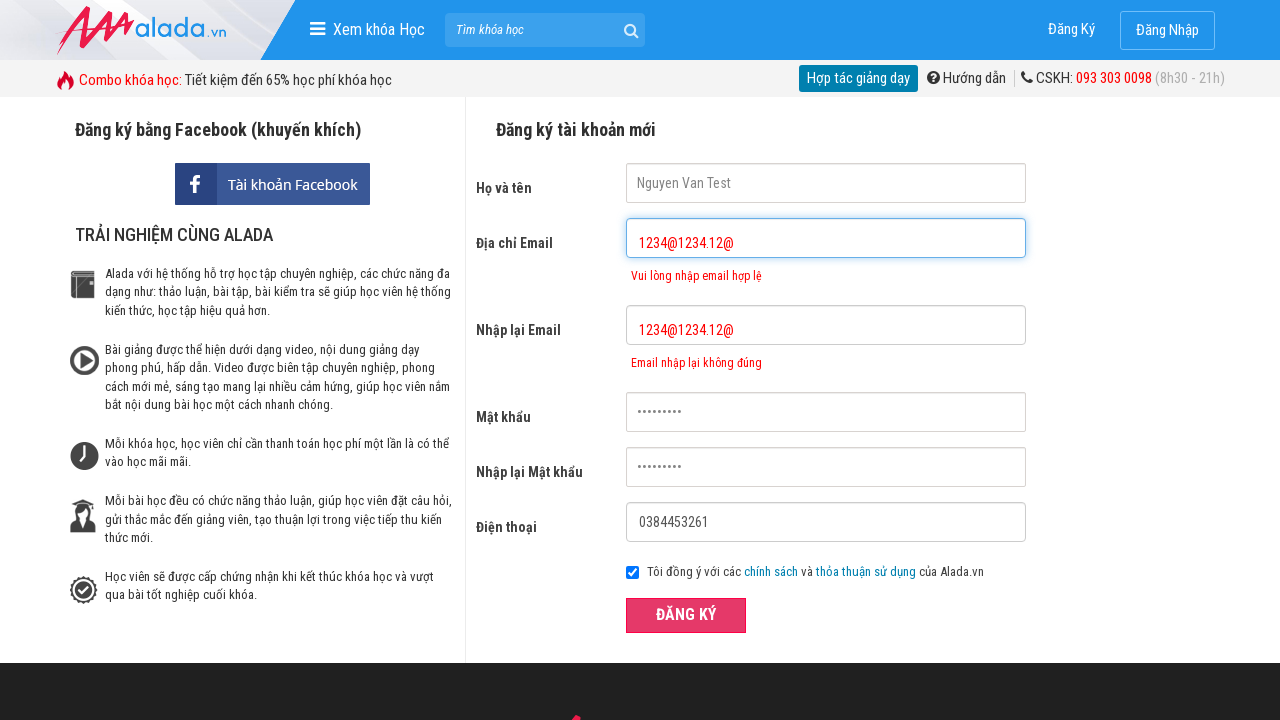

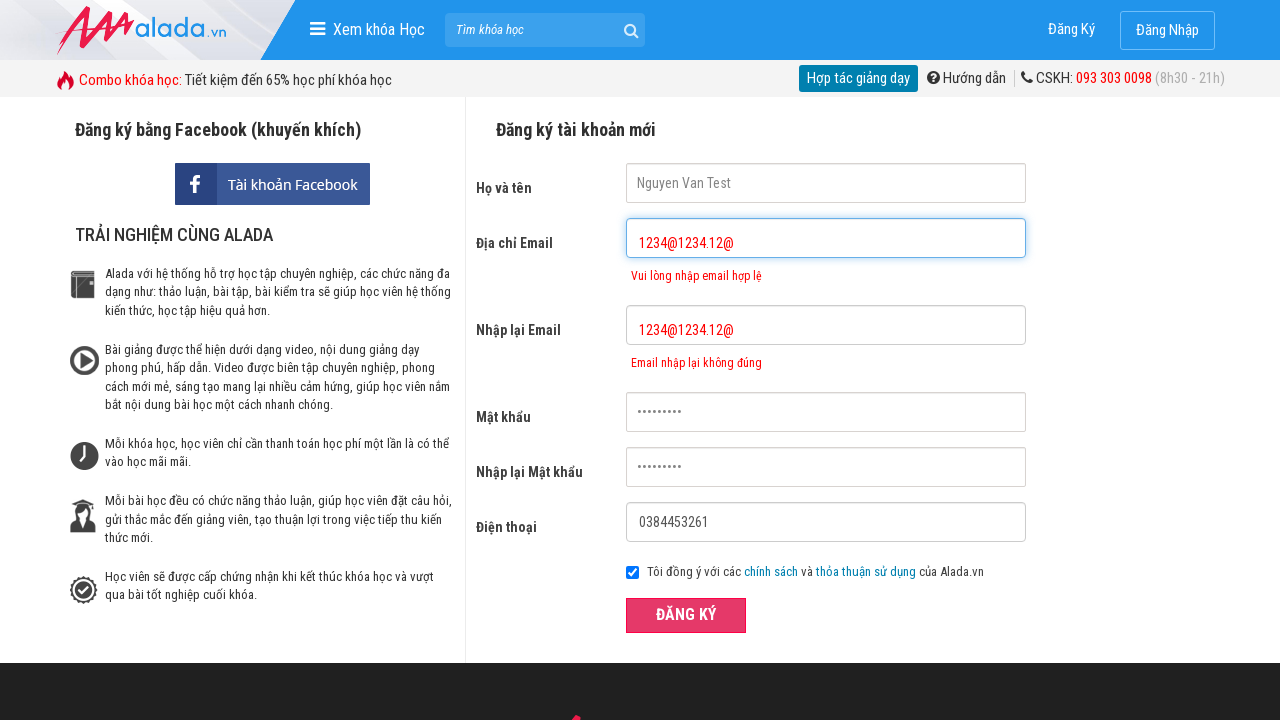